Tests hover functionality by hovering over the Download on GitHub link

Starting URL: https://ianlunn.github.io/Hover/

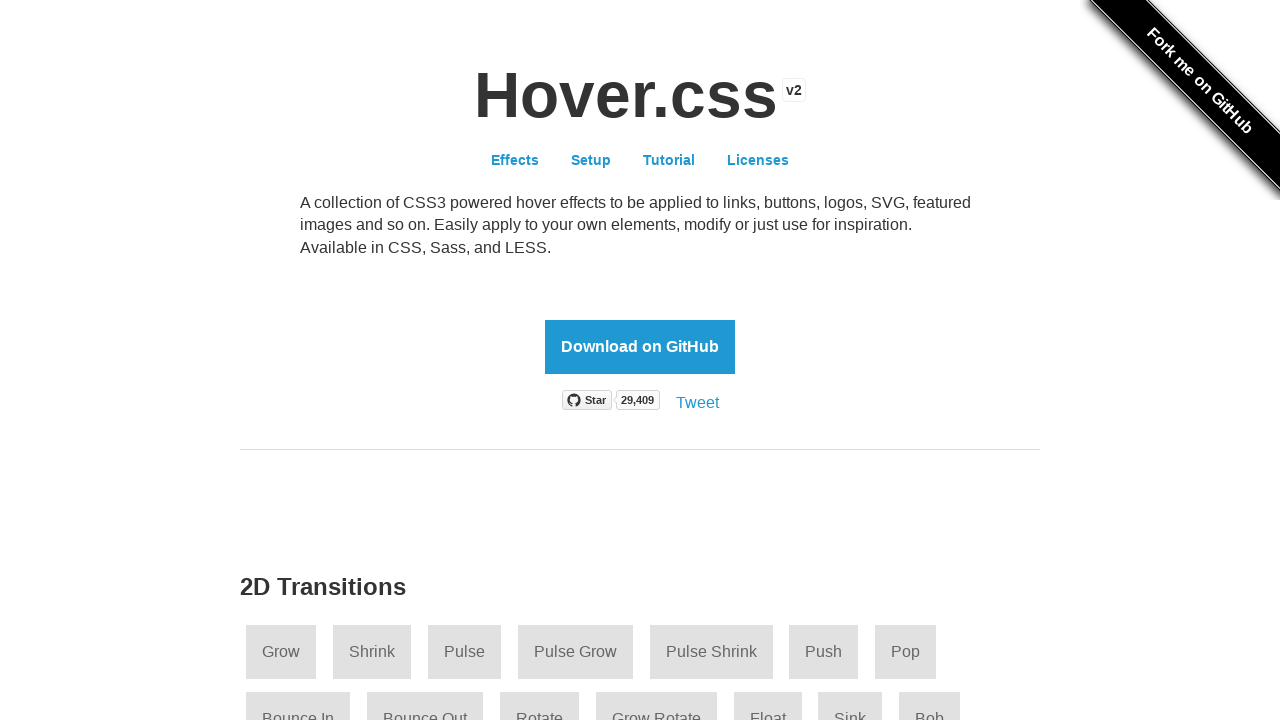

Hovered over the Download on GitHub link at (640, 347) on internal:role=link[name="Download on GitHub"i]
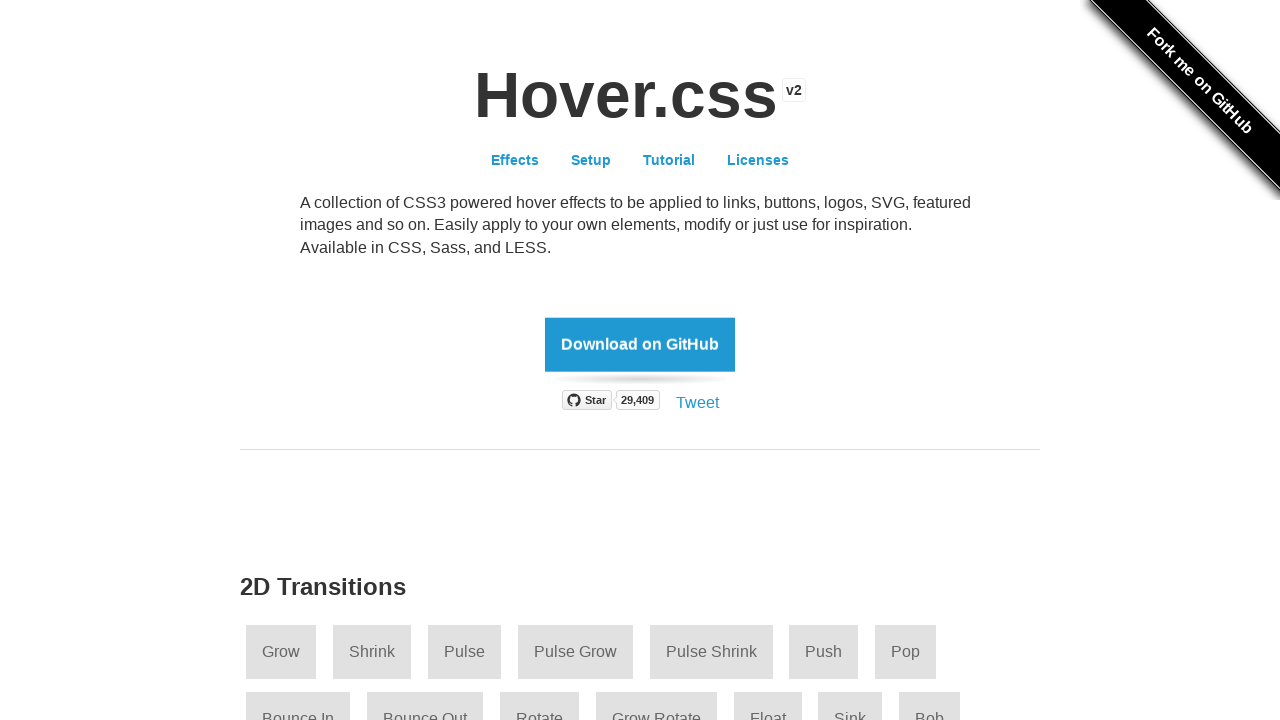

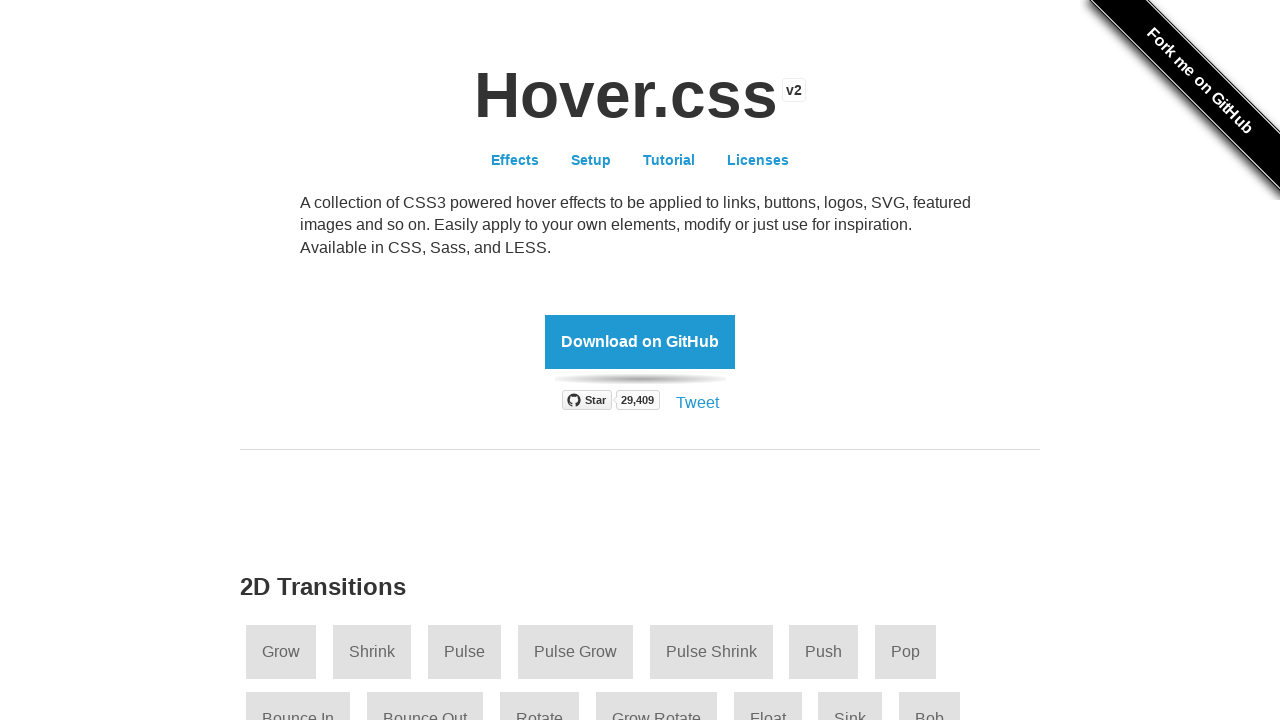